Tests Google Trends interface by filtering to show only active trends, sorting by search volume, and changing the number of results per page to 50.

Starting URL: https://trends.google.com/trending?geo=TW&hl=zh-TW

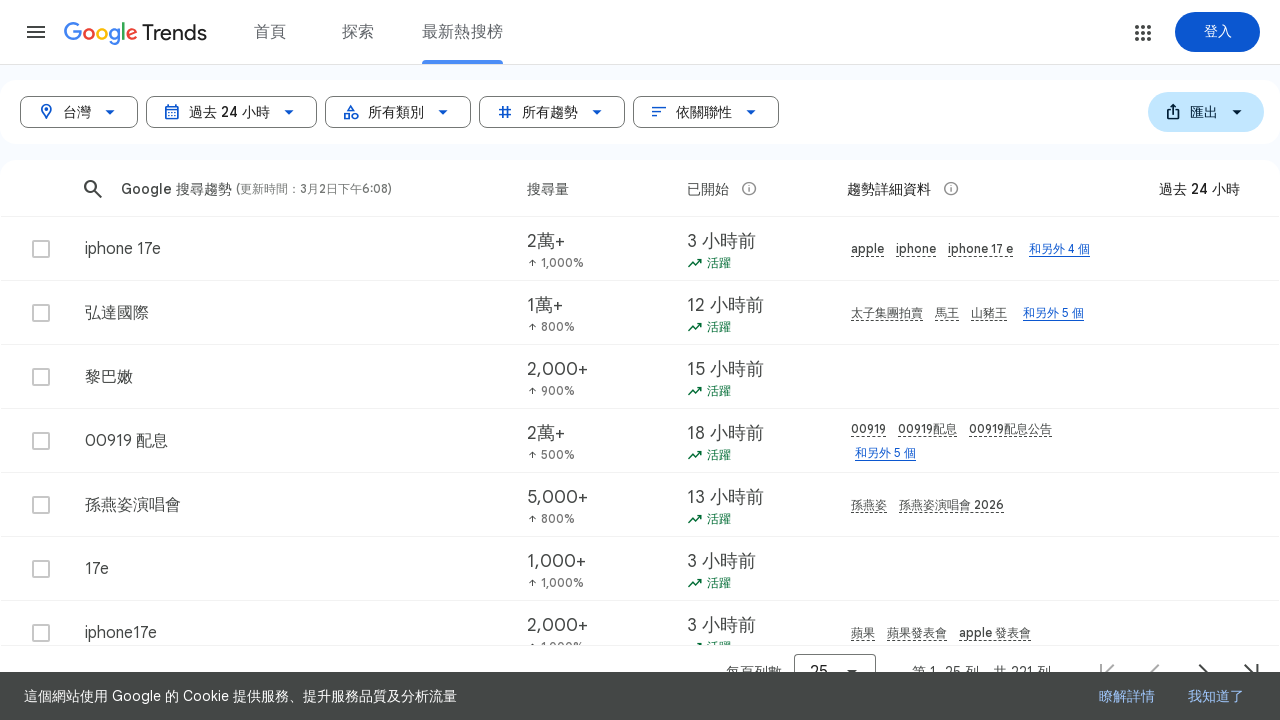

Waited for page to load (networkidle)
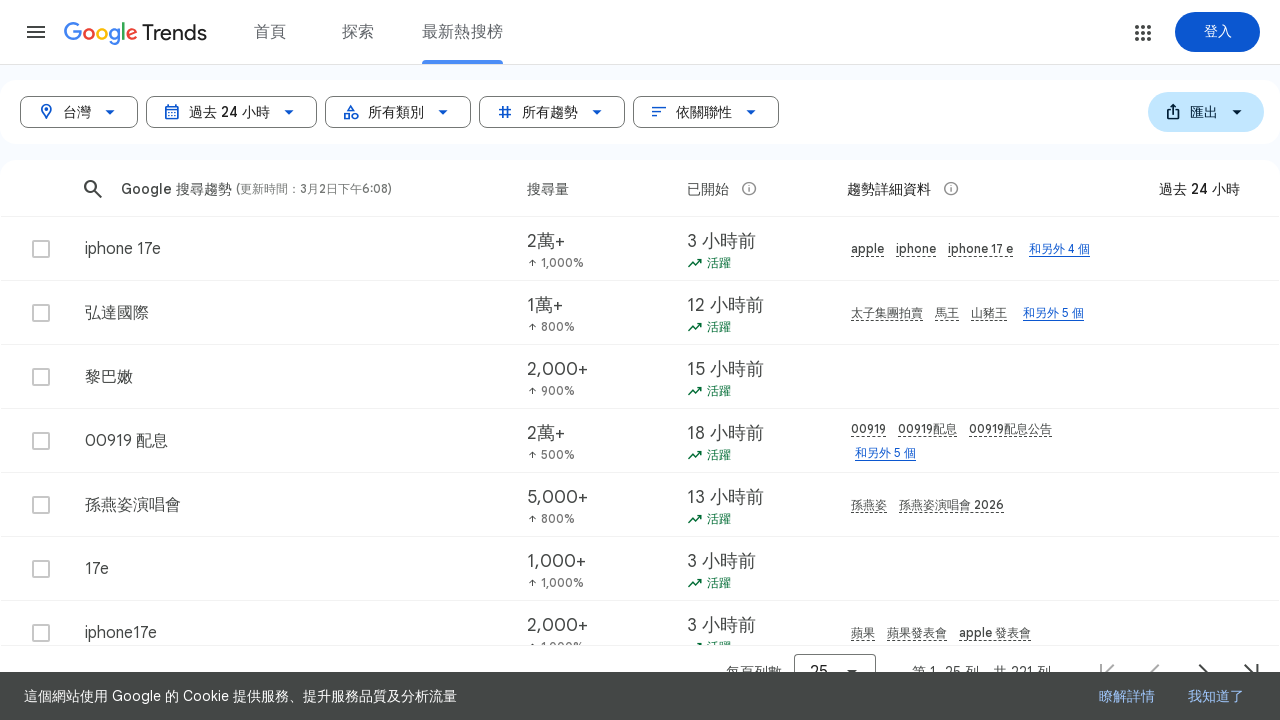

Clicked 'Trend Status' button to open filter at (552, 112) on internal:role=button[name=/趨勢狀態/]
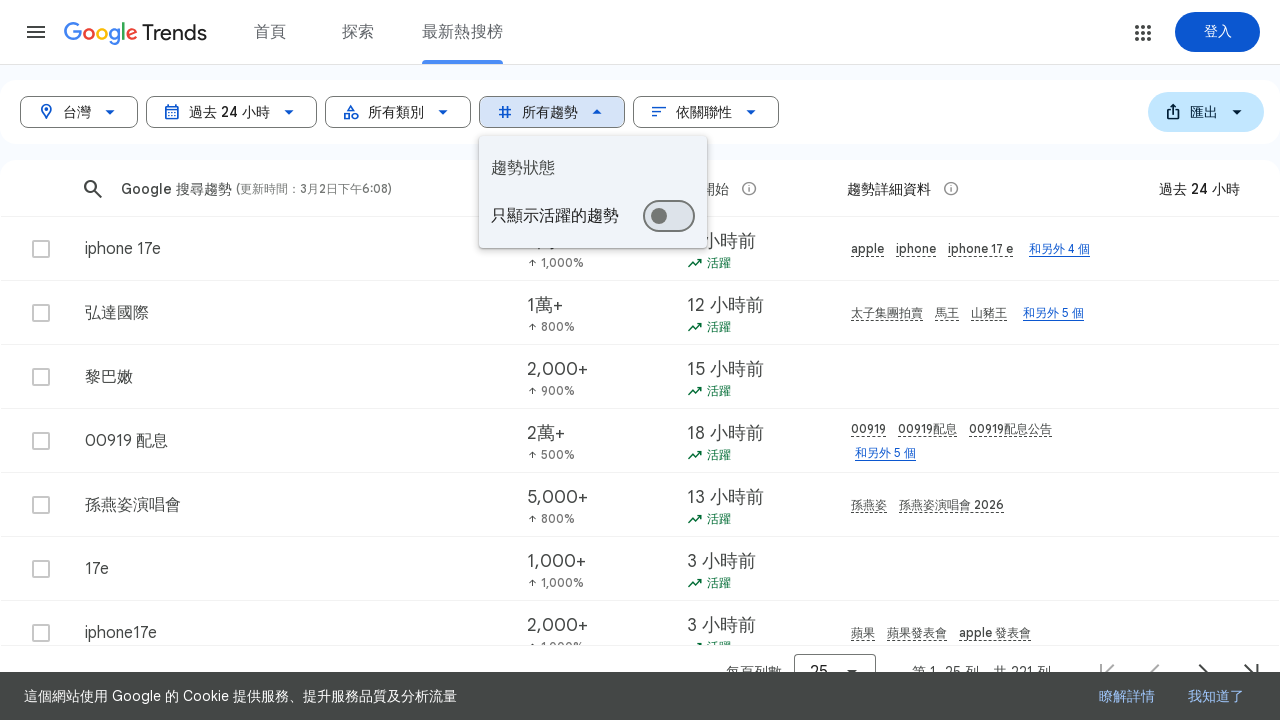

Waited 1000ms for filter menu to appear
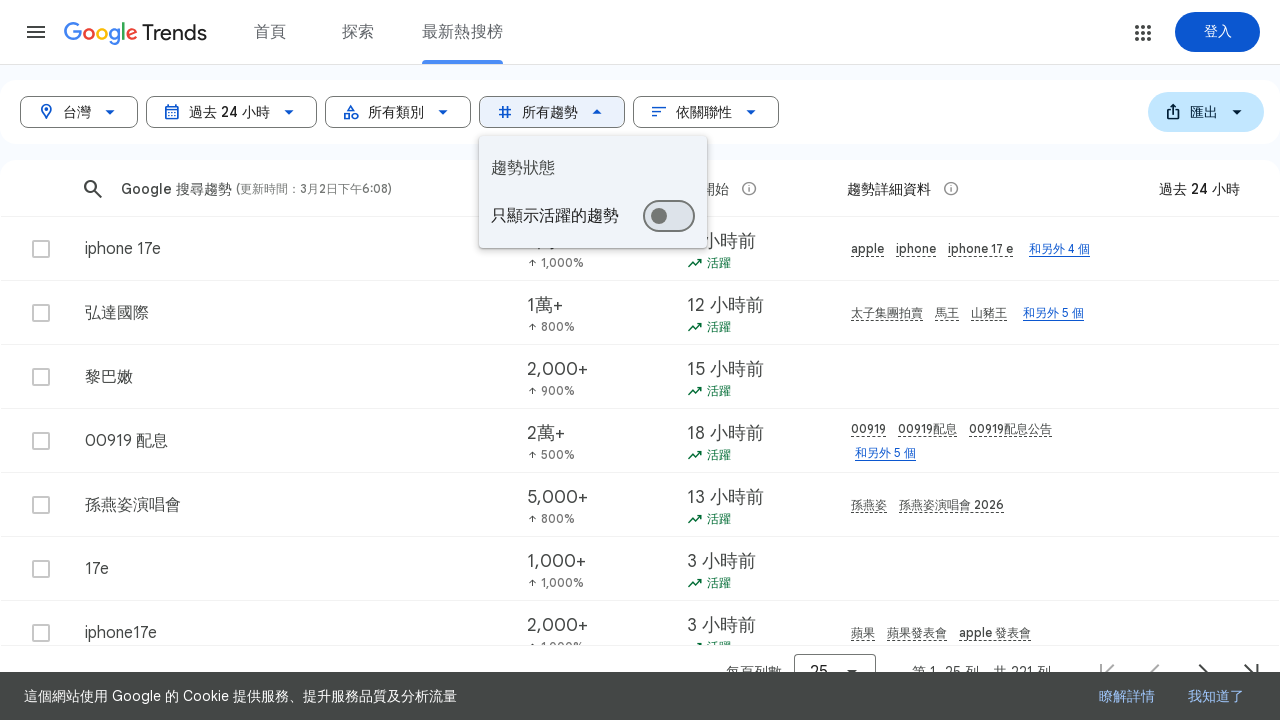

Toggled switch to show only active trends at (669, 216) on internal:role=switch[name="只顯示活躍的趨勢"i]
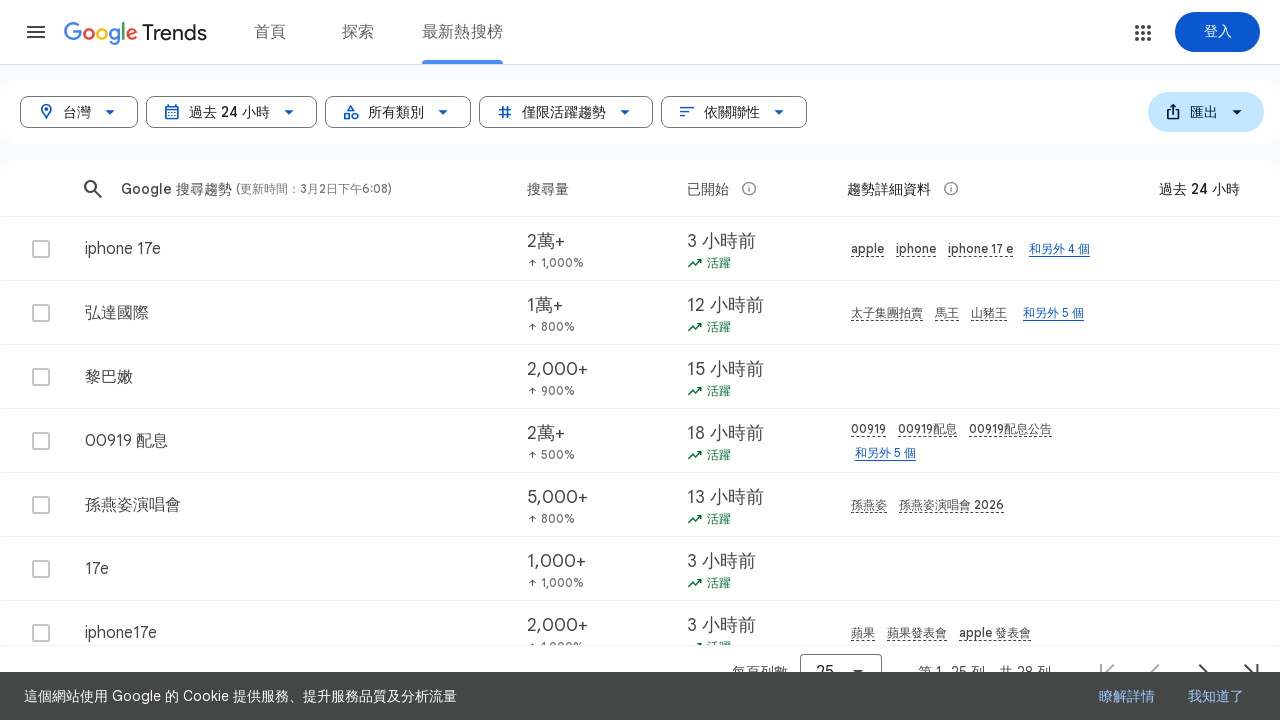

Waited 1000ms for filter to apply
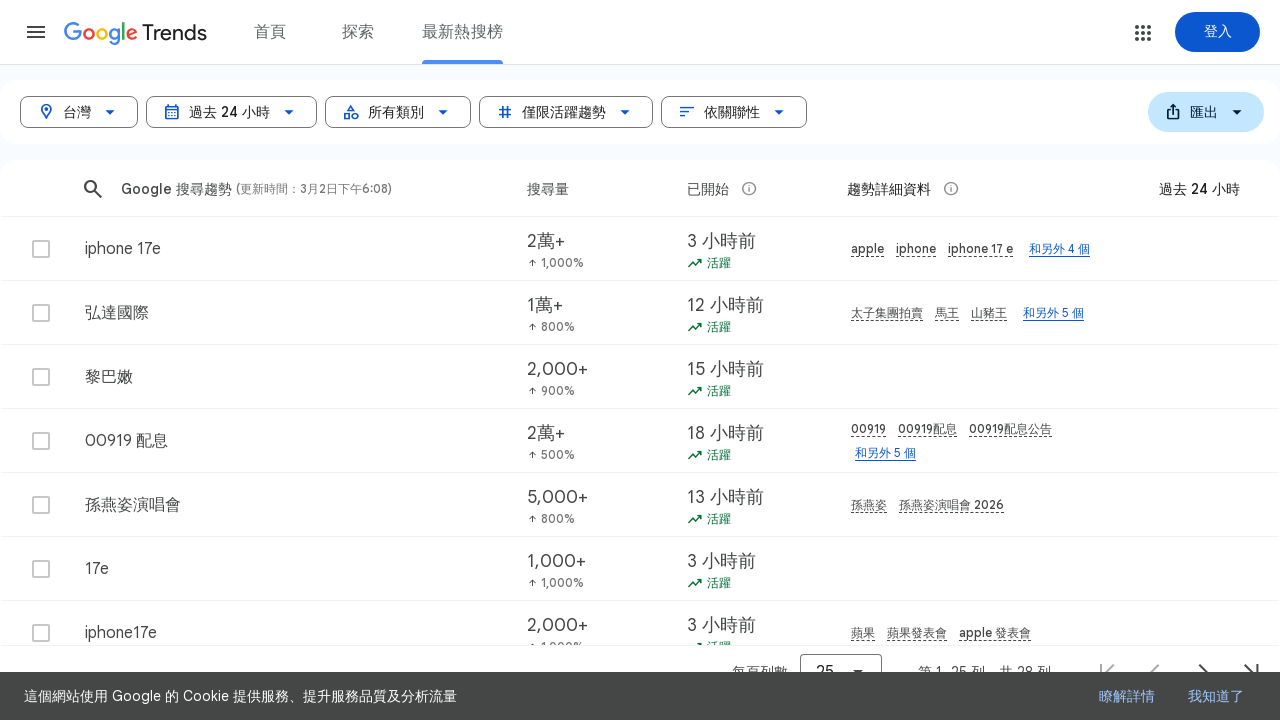

Clicked 'Sort By' button at (734, 112) on internal:role=button[name=/排序條件/]
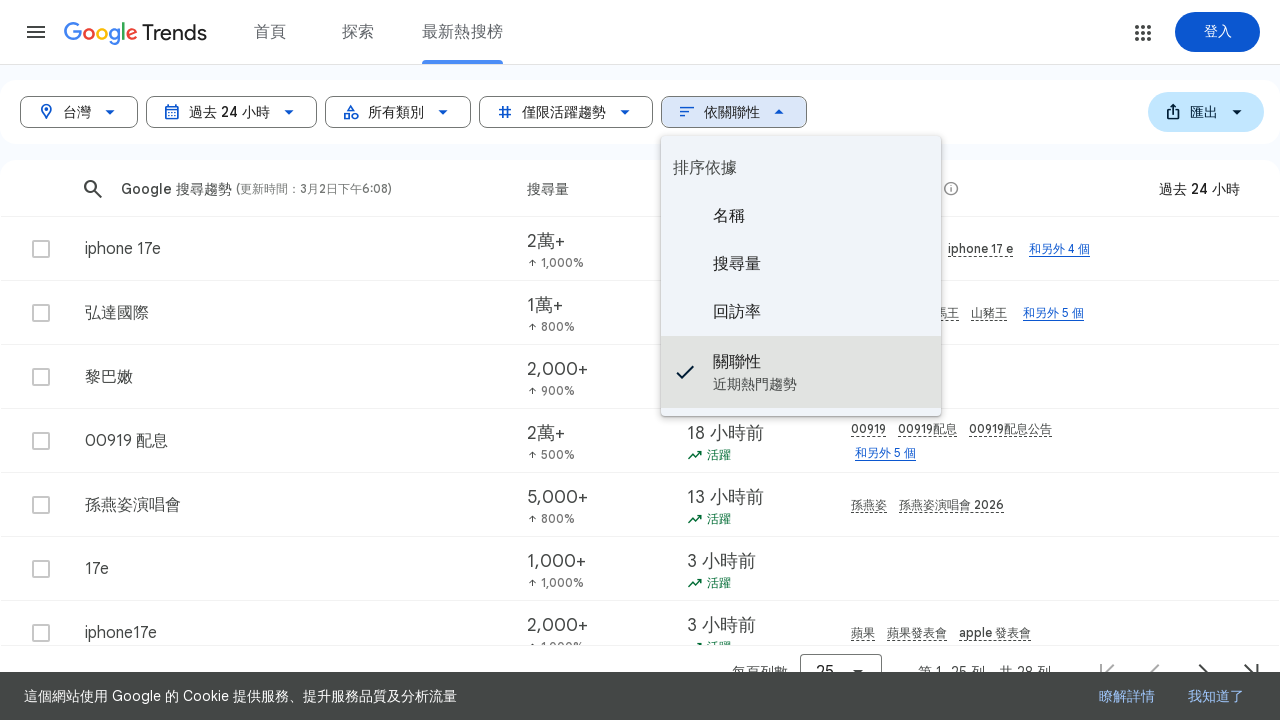

Waited 1000ms for sort menu to appear
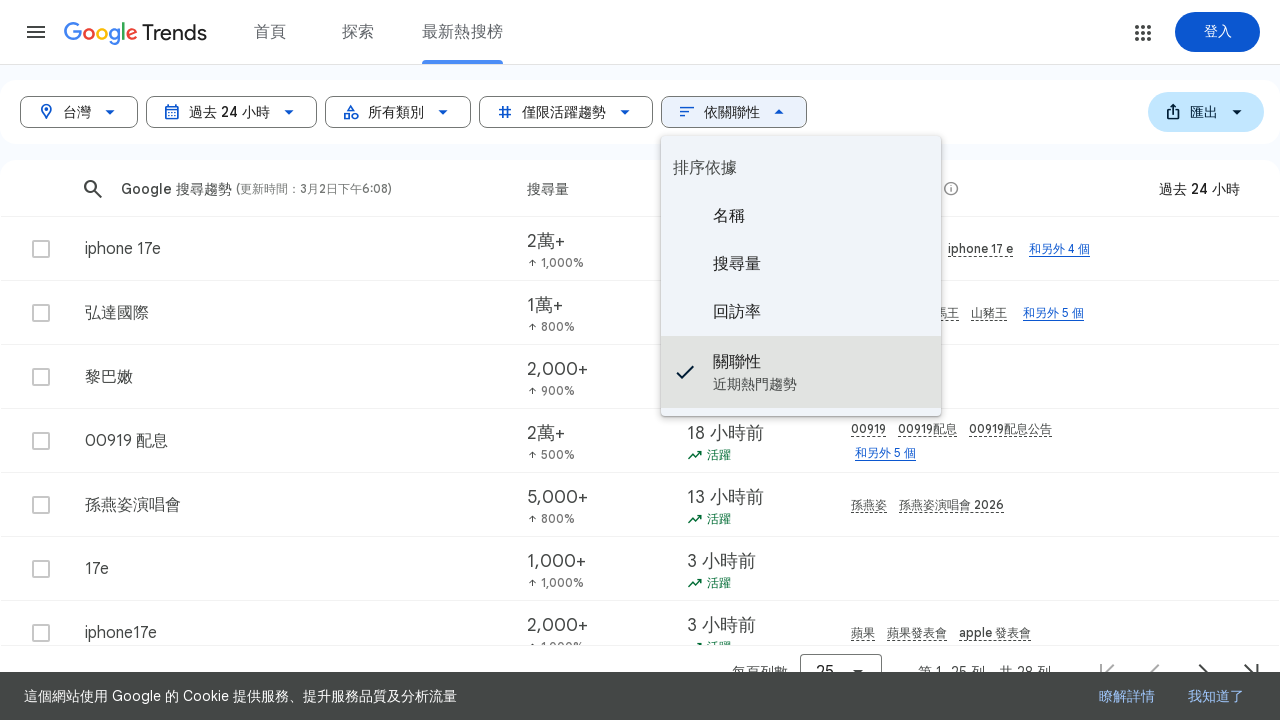

Selected 'Search Volume' as sort option at (801, 264) on internal:role=menuitemradio[name="搜尋量"i]
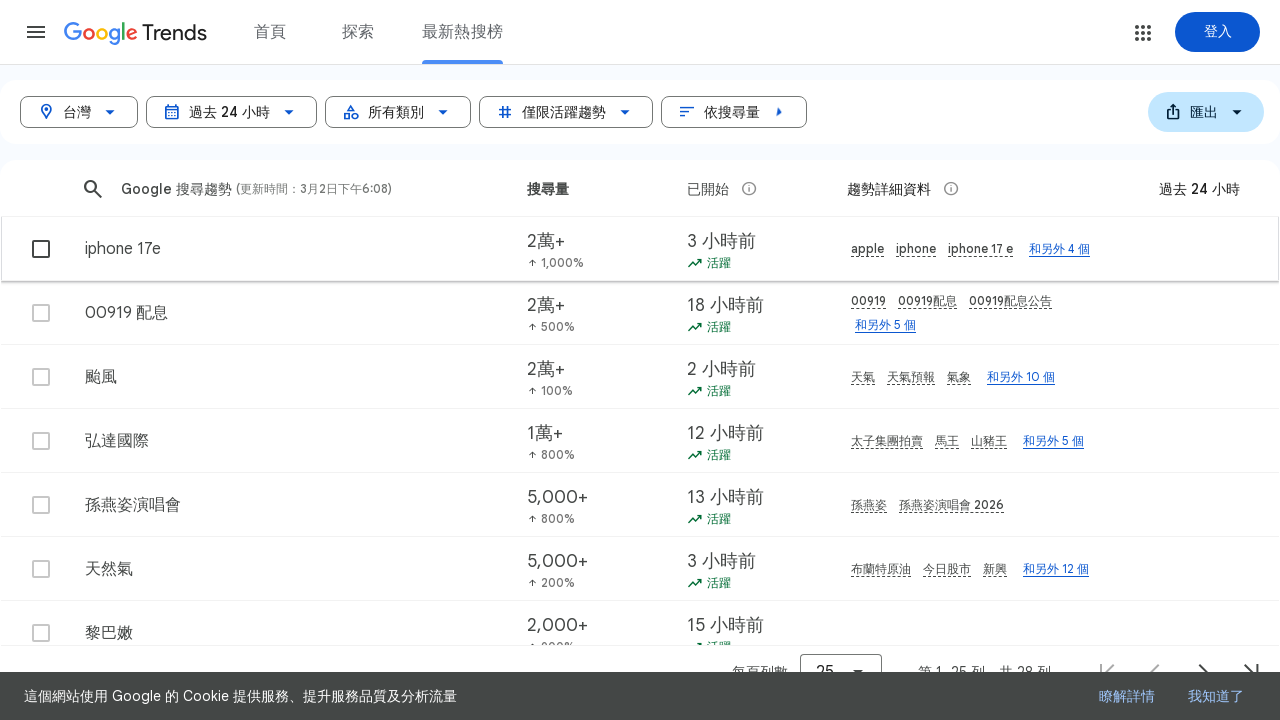

Waited 1000ms for sort to apply
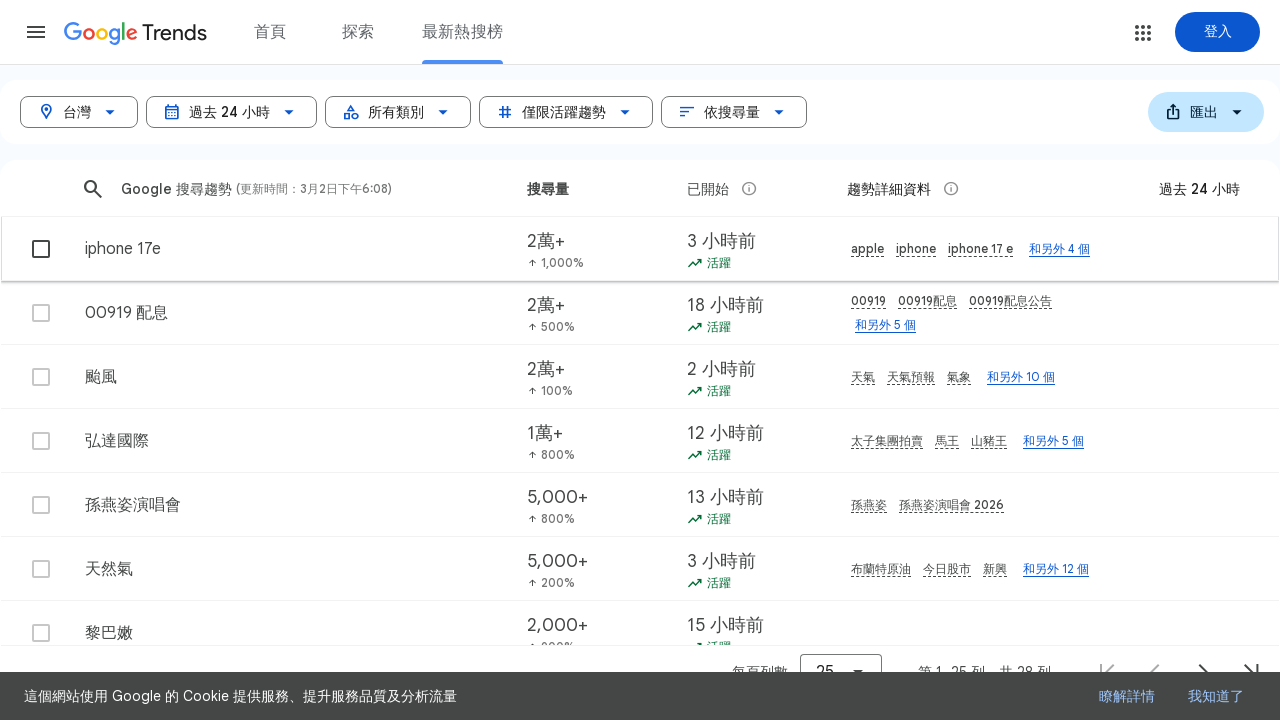

Clicked 'Rows per page' combobox at (841, 469) on internal:role=combobox[name="每頁列數"i] >> div
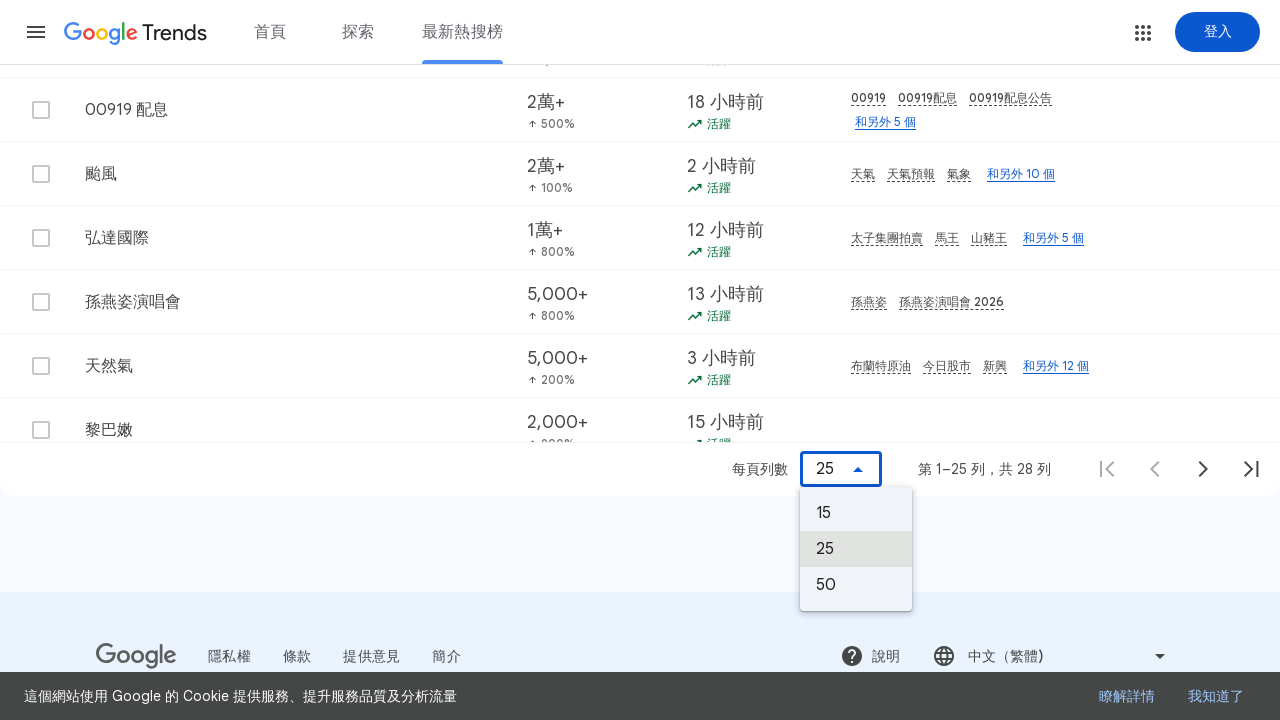

Waited 1000ms for rows per page dropdown to open
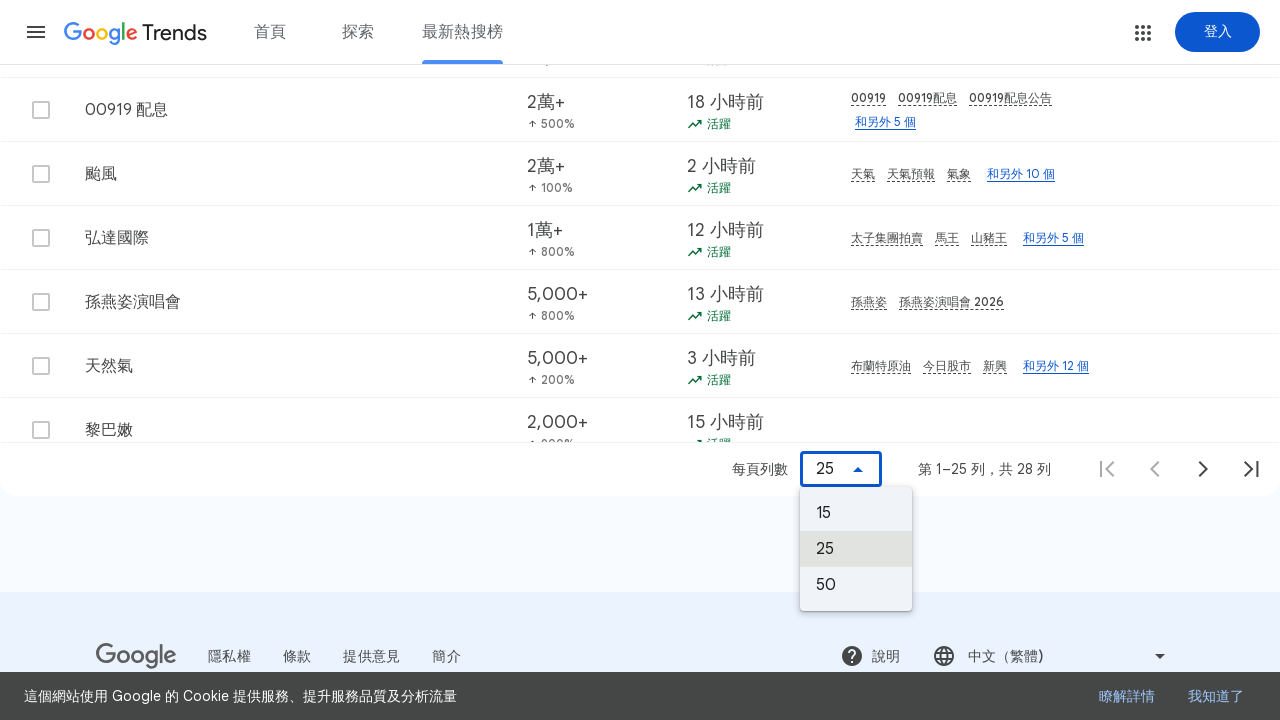

Selected 50 as the number of rows per page at (856, 585) on internal:role=option[name="50"i]
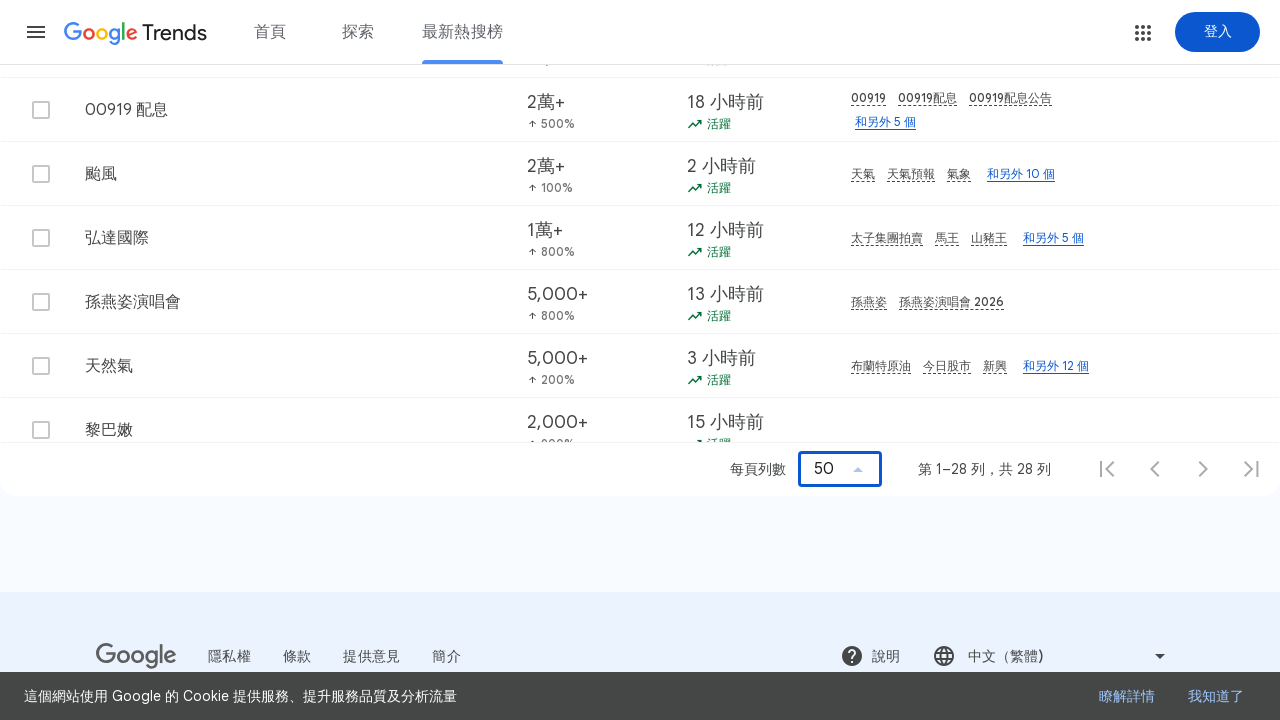

Waited 1000ms for page to update with 50 rows
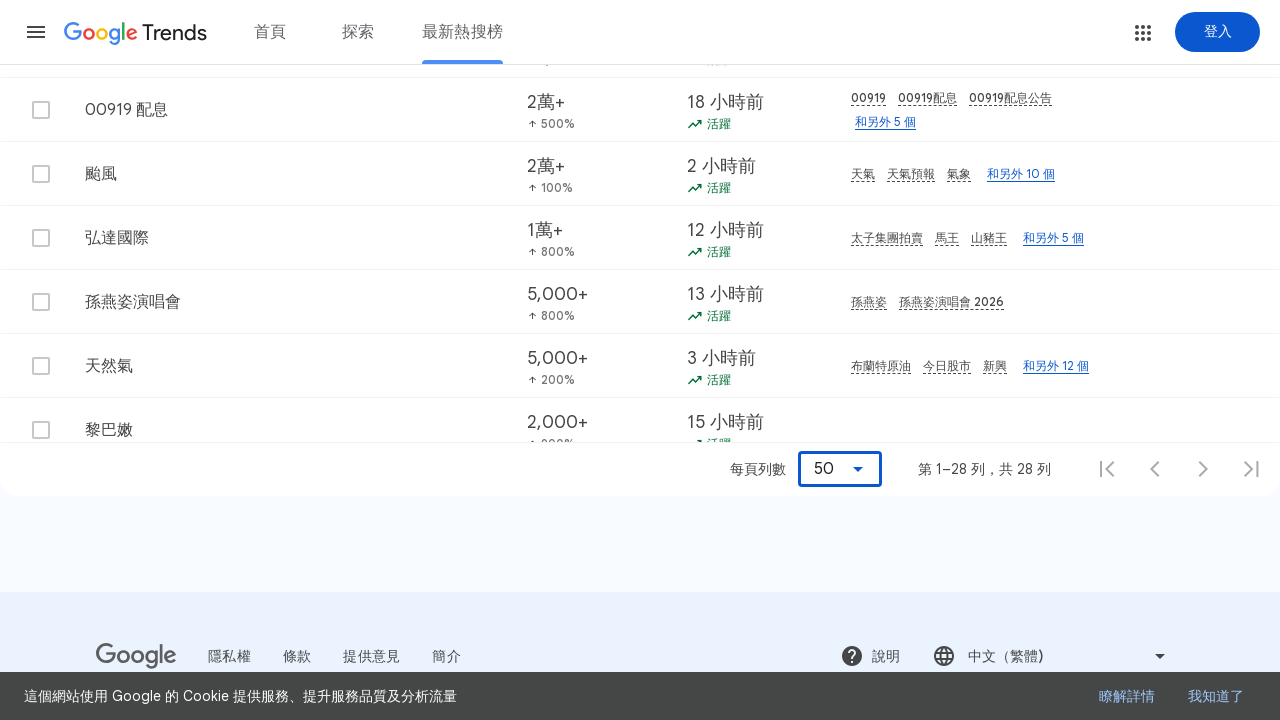

Clicked 'Export' button to open export menu at (1206, 112) on internal:role=button[name="匯出"i]
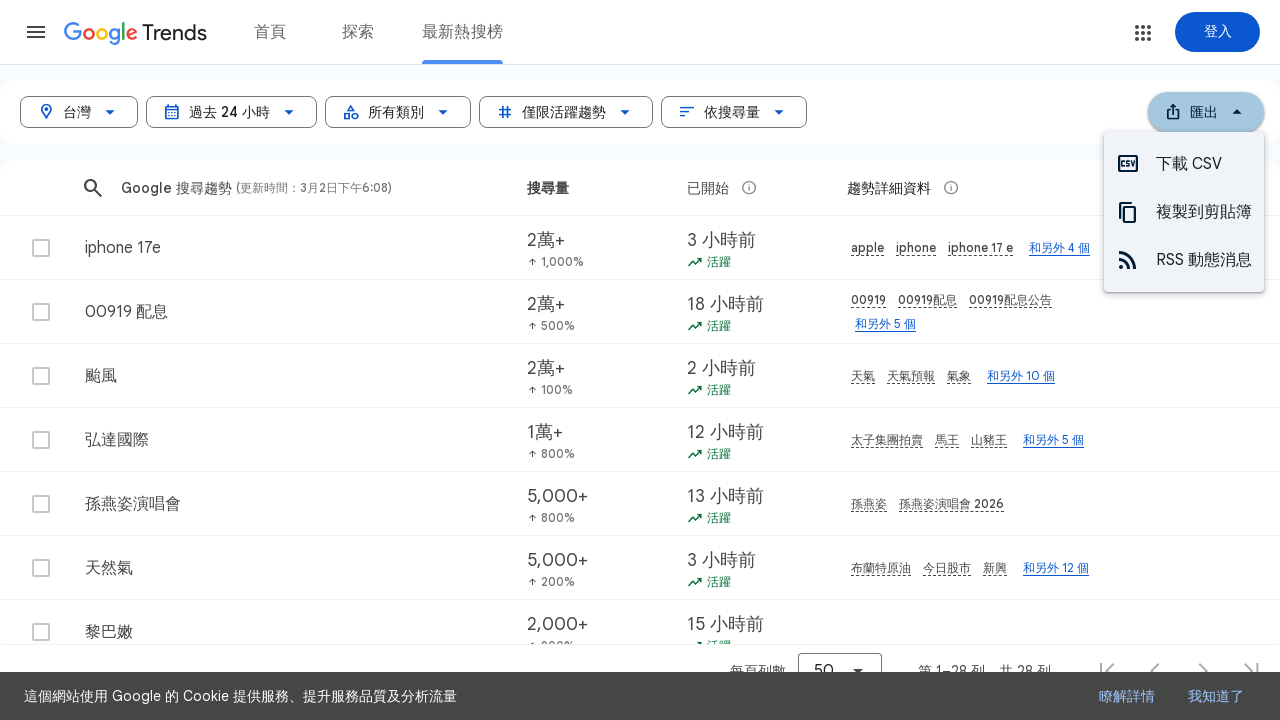

Waited 1000ms for export menu to appear
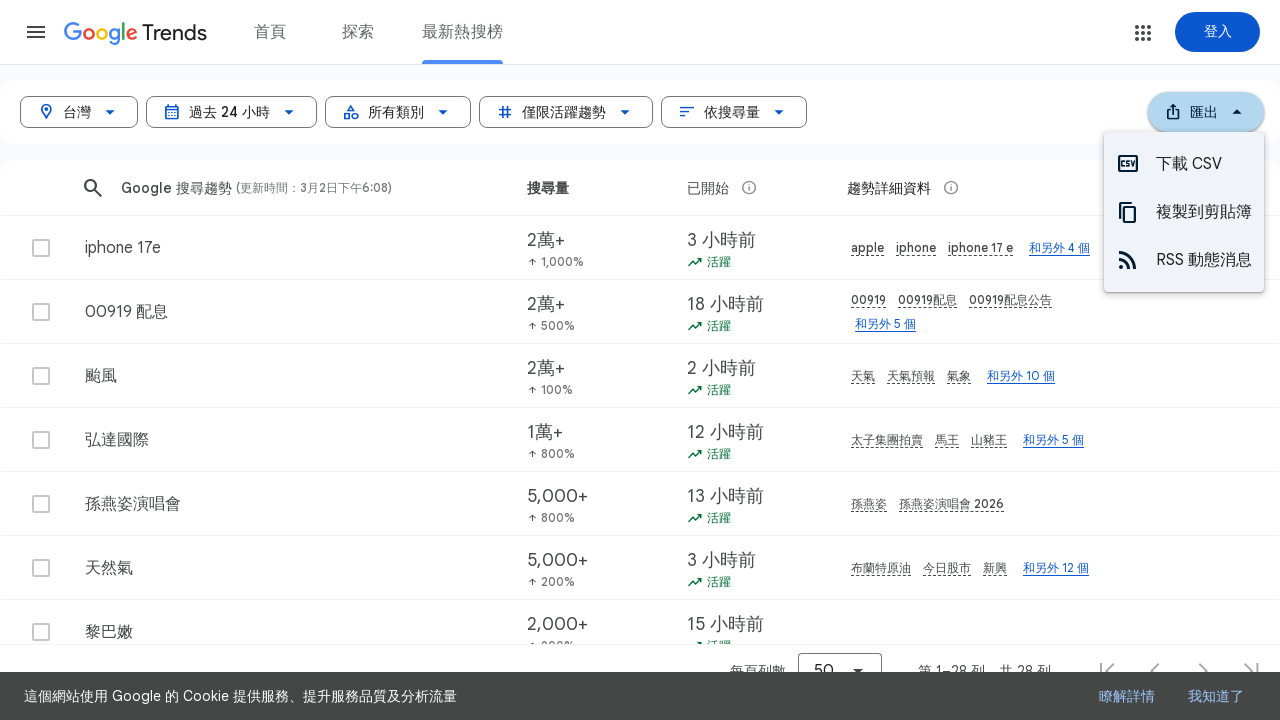

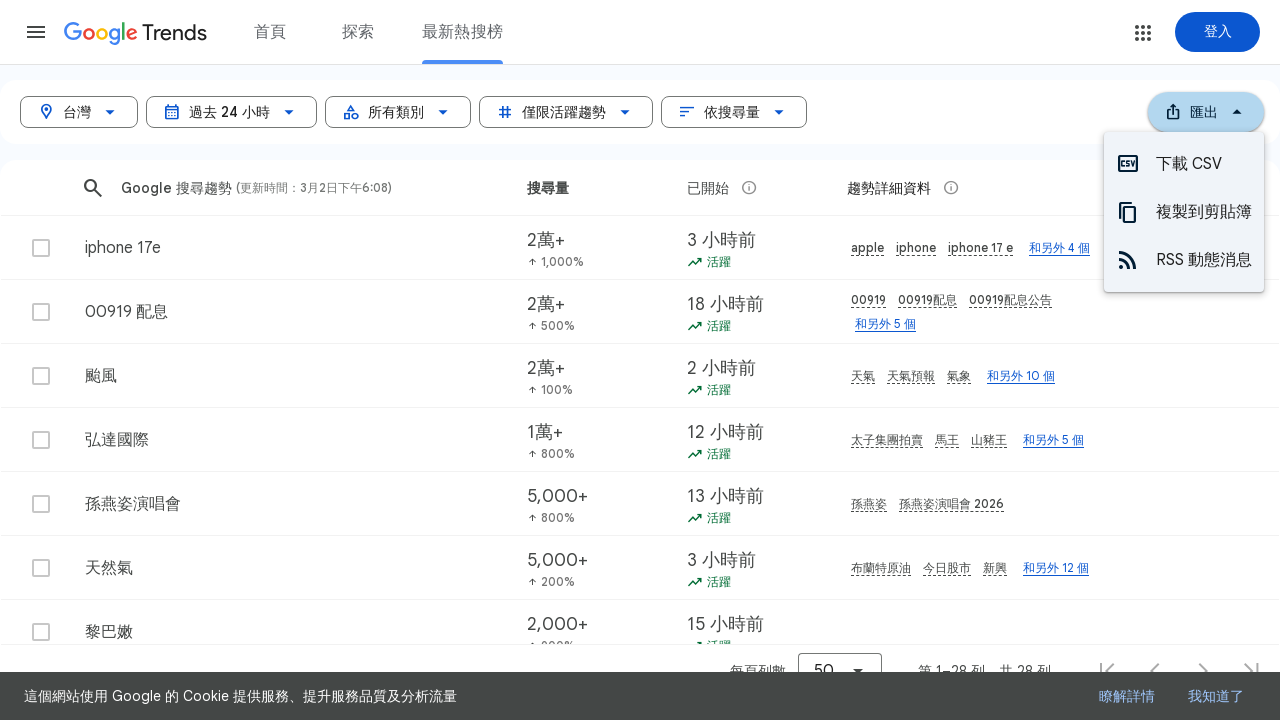